Tests form input functionality by filling a text field, selecting a radio button, and checking a checkbox on a practice page

Starting URL: https://awesomeqa.com/practice.html

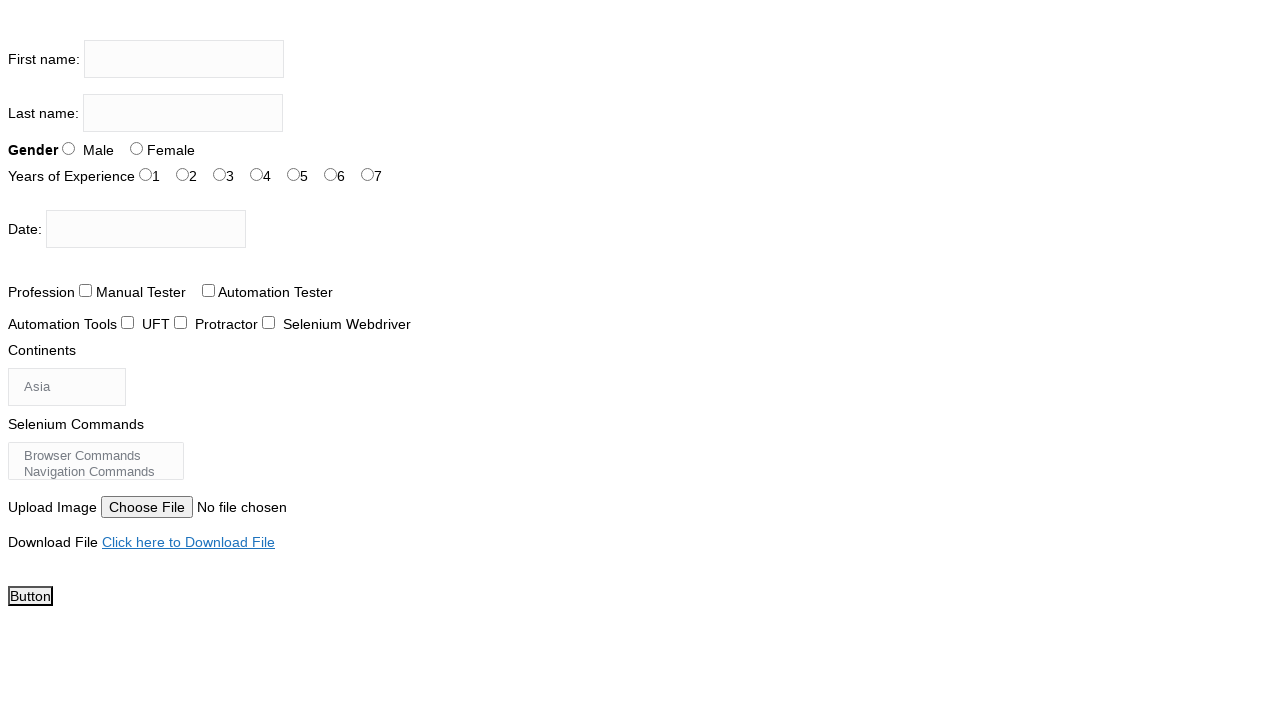

Filled firstname input field with 'the testing academy' on input[name='firstname']
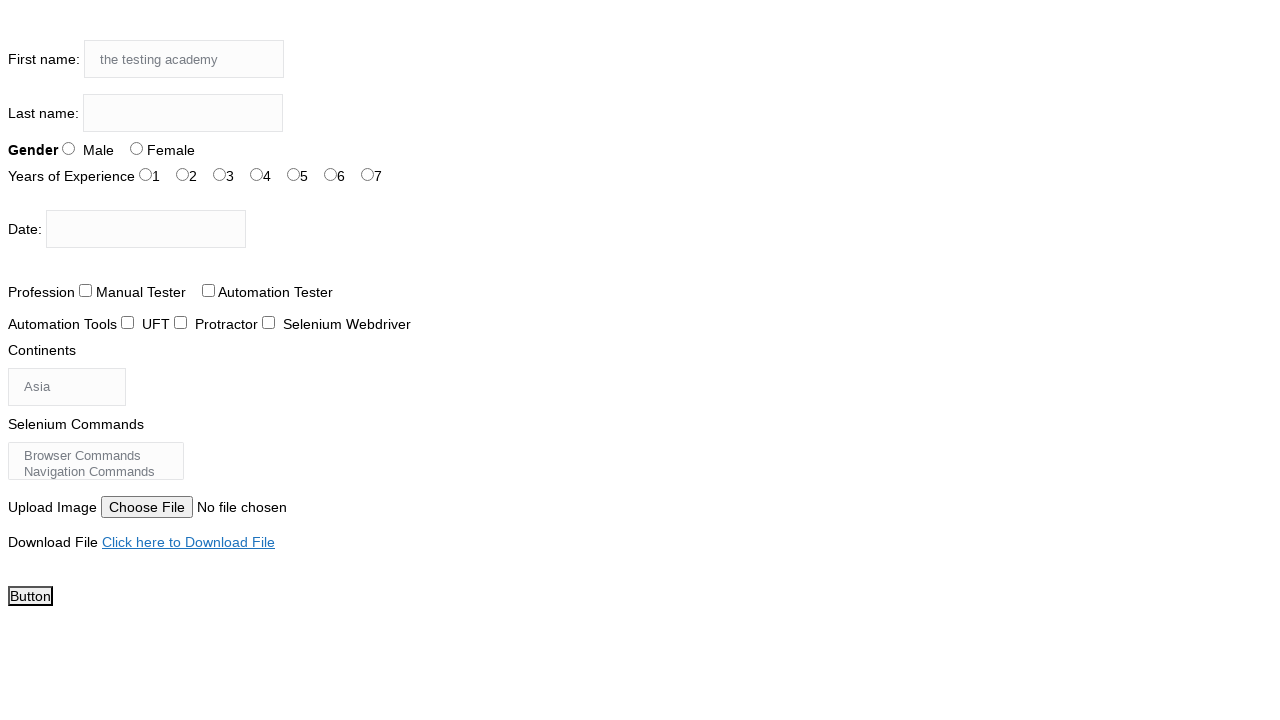

Selected radio button for sex-1 at (136, 148) on #sex-1
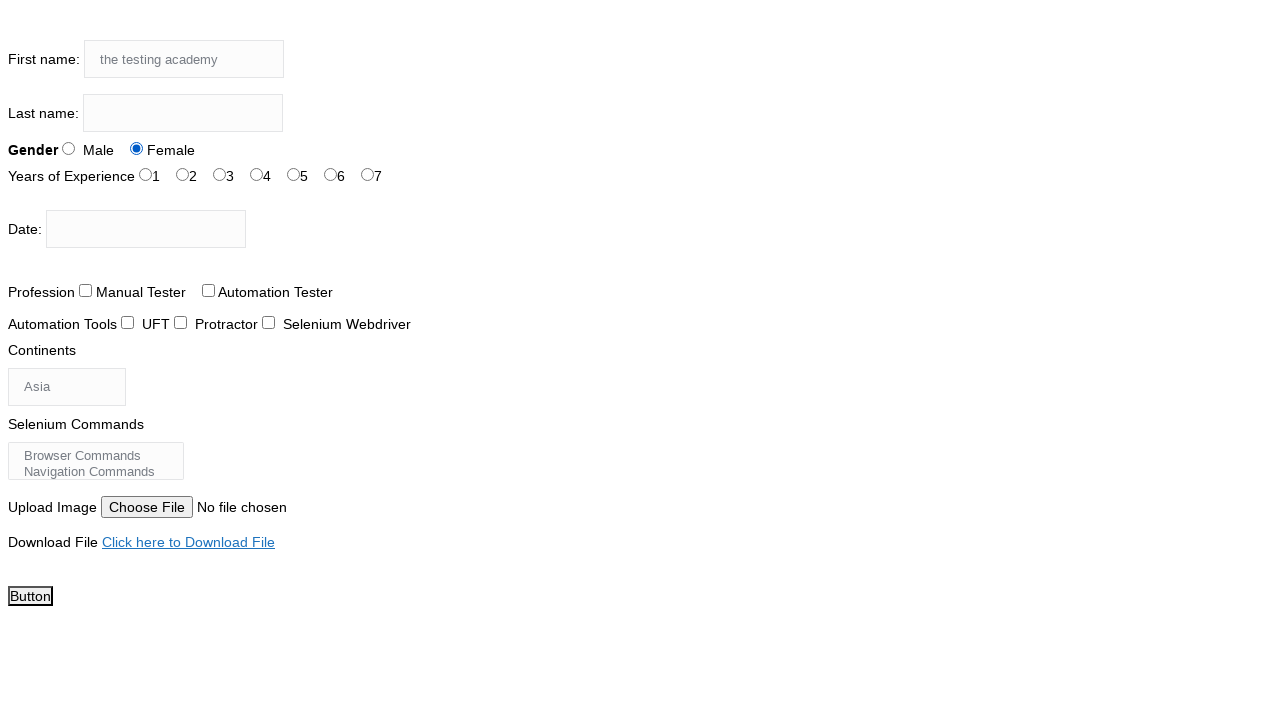

Checked checkbox for tool-1 at (180, 322) on #tool-1
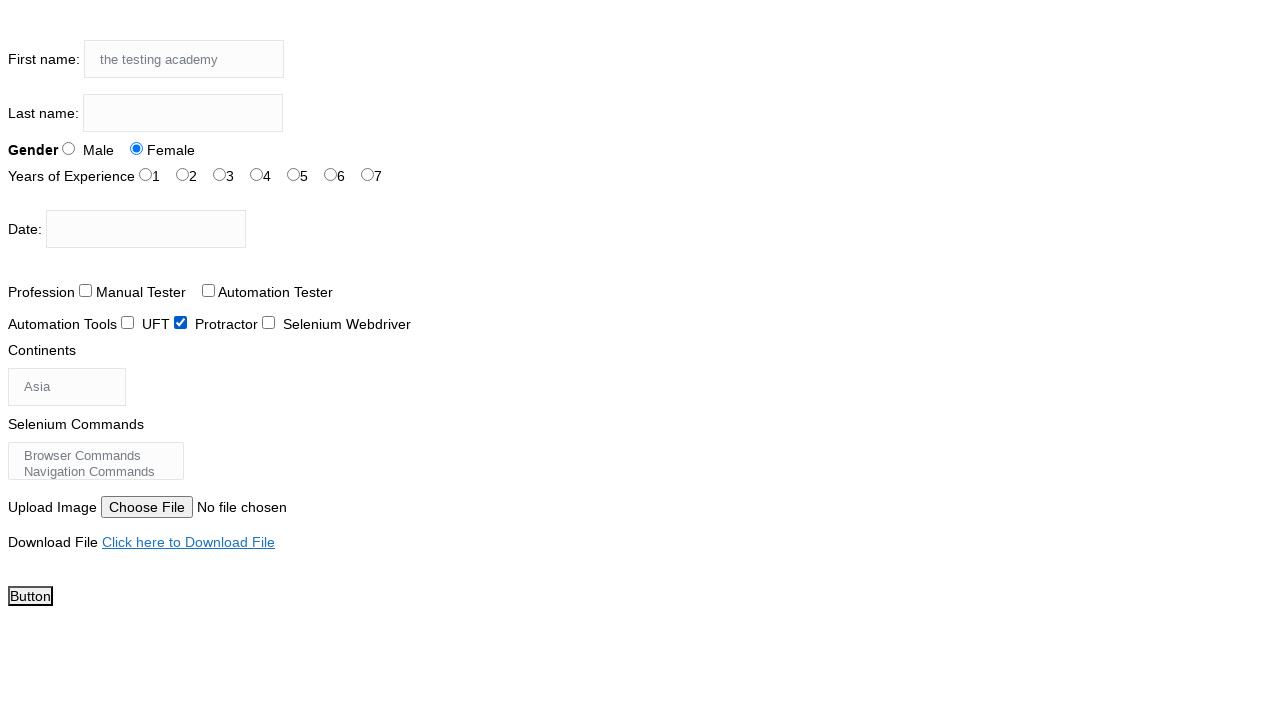

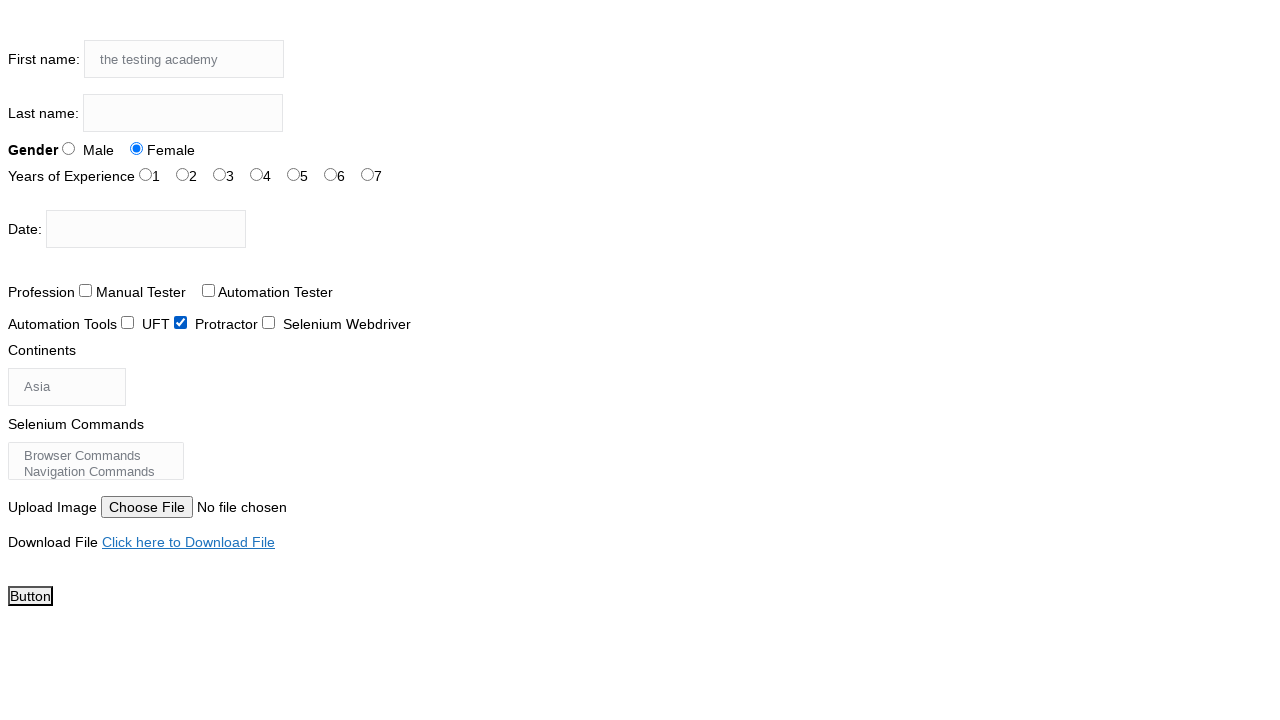